Navigates to the ChromeDriver documentation page to verify the page loads successfully

Starting URL: https://chromedriver.chromium.org/

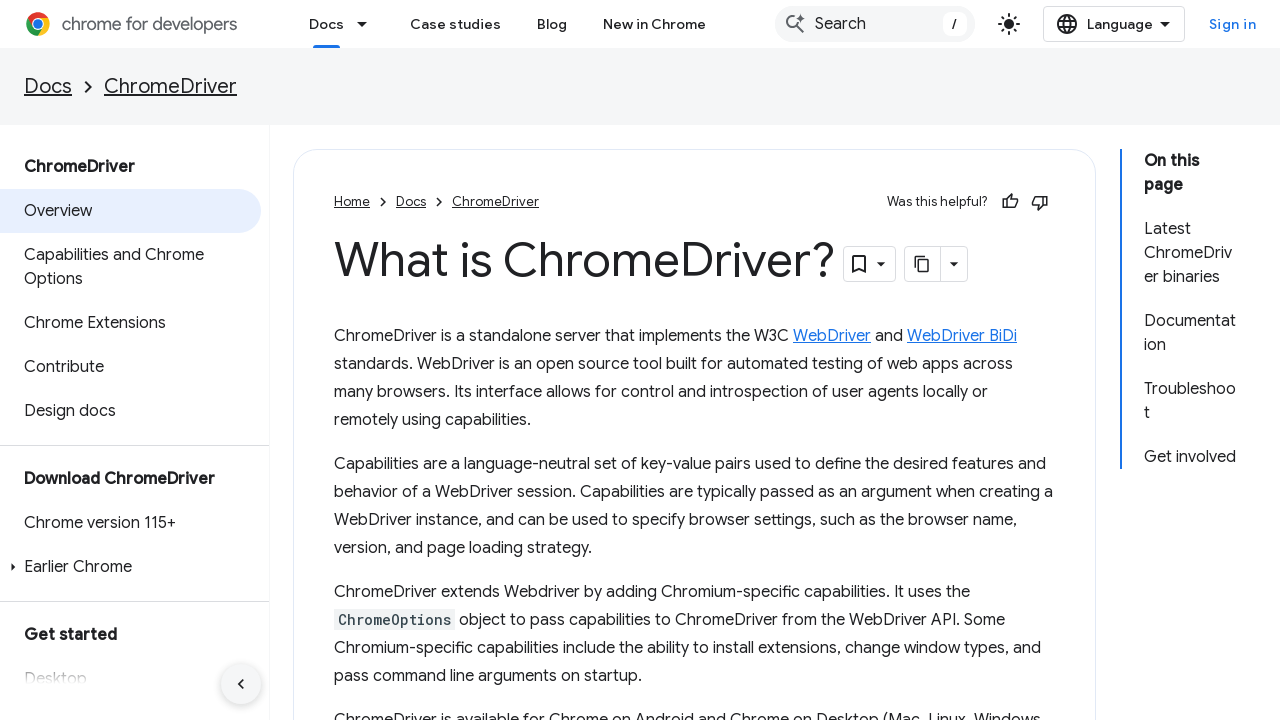

Navigated to ChromeDriver documentation page
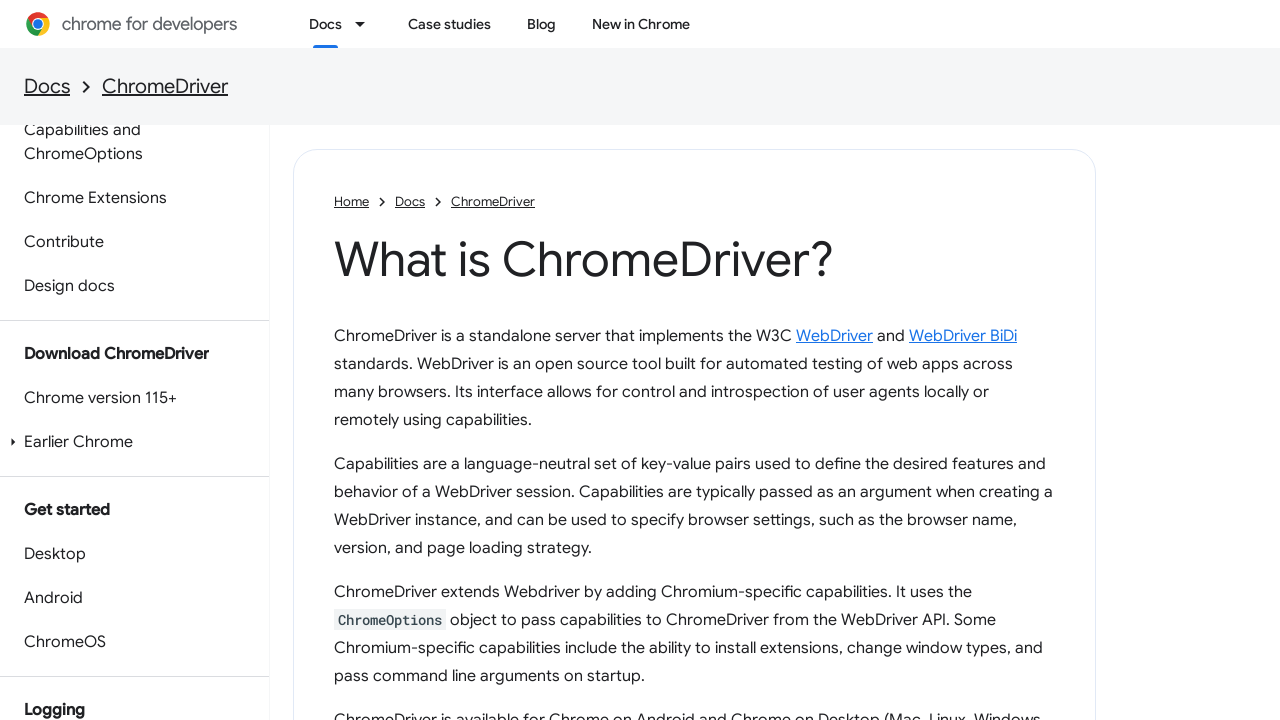

Waited for page to load completely
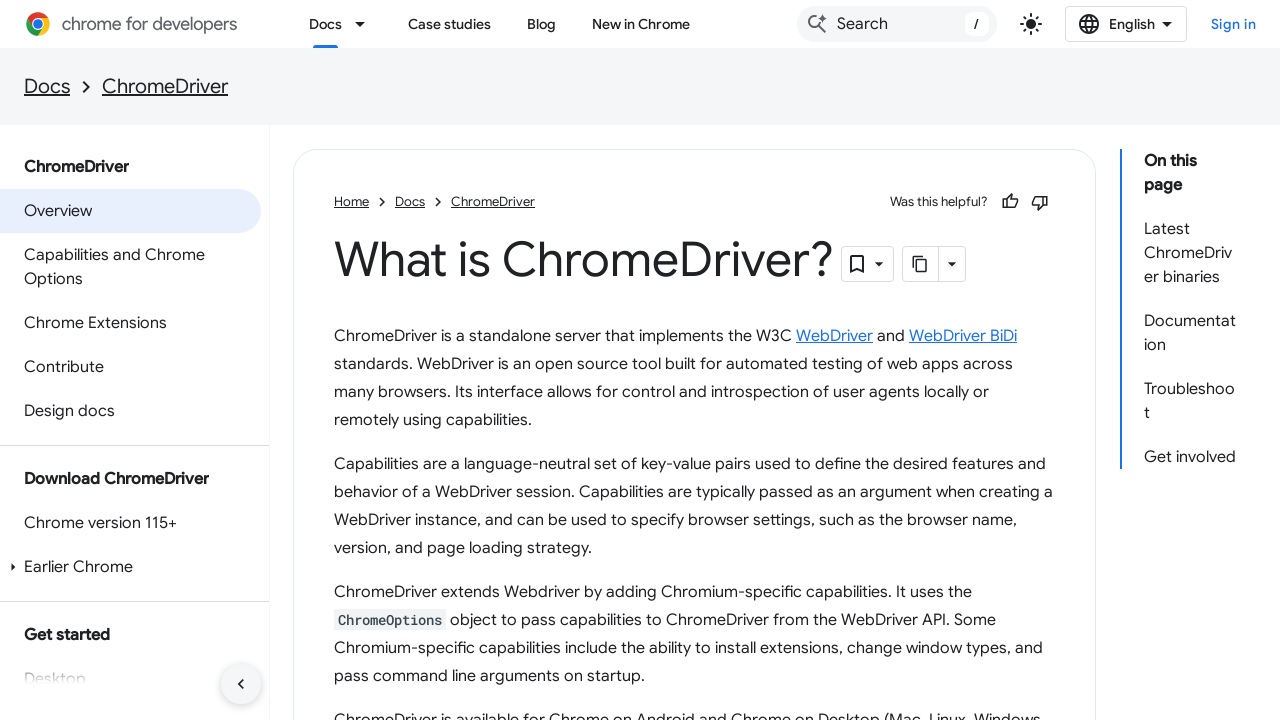

Verified page loaded successfully with non-empty title
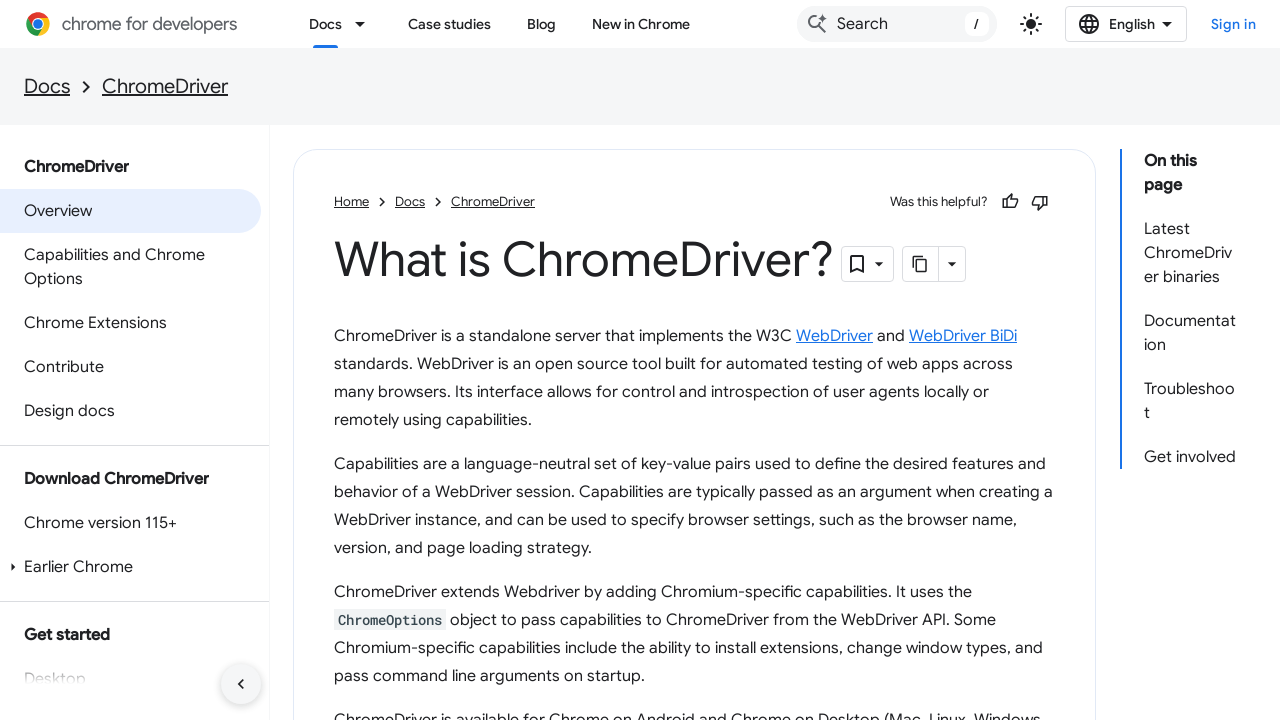

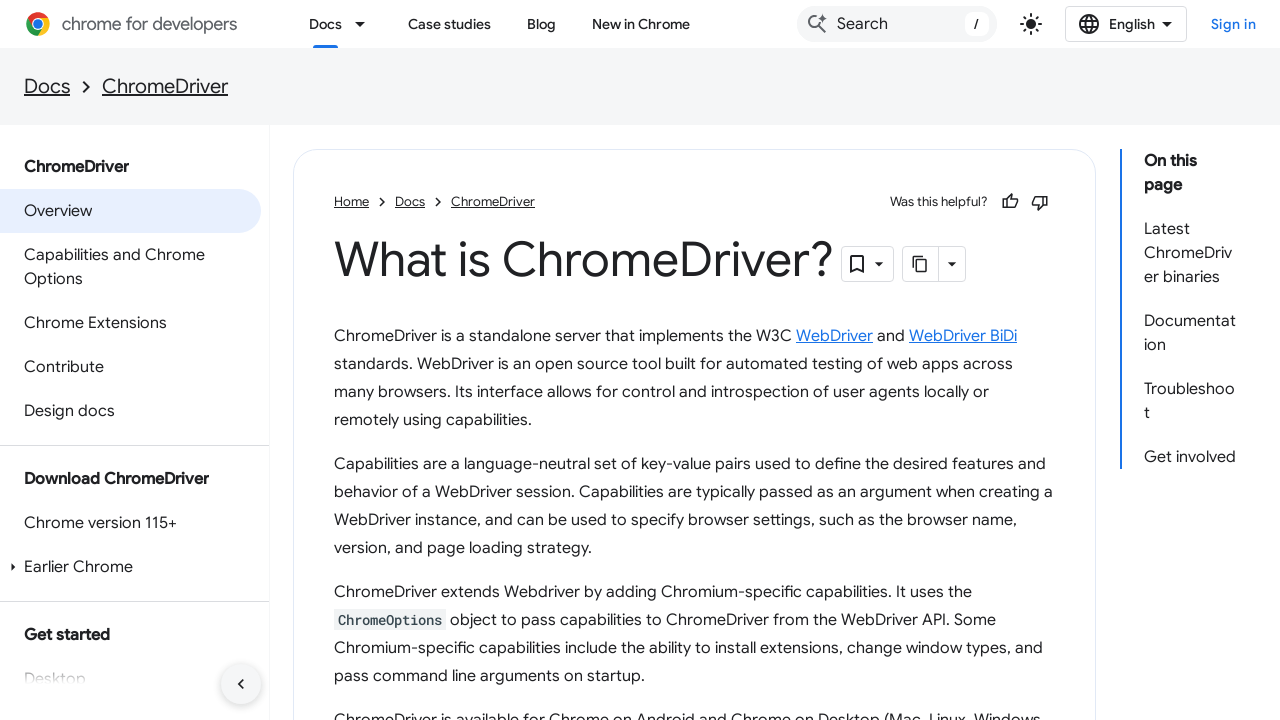